Navigates to Rediff homepage and clicks on the Rediffmail link to access the email service page

Starting URL: https://rediff.com

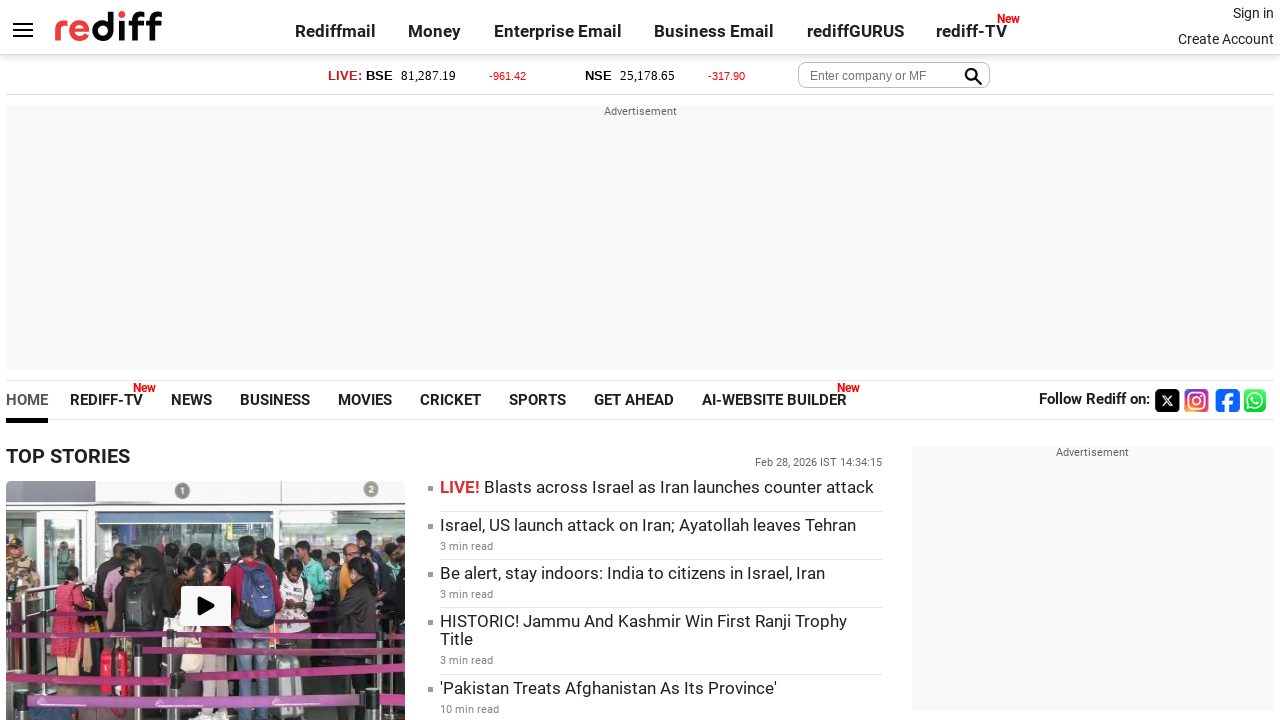

Navigated to Rediff homepage
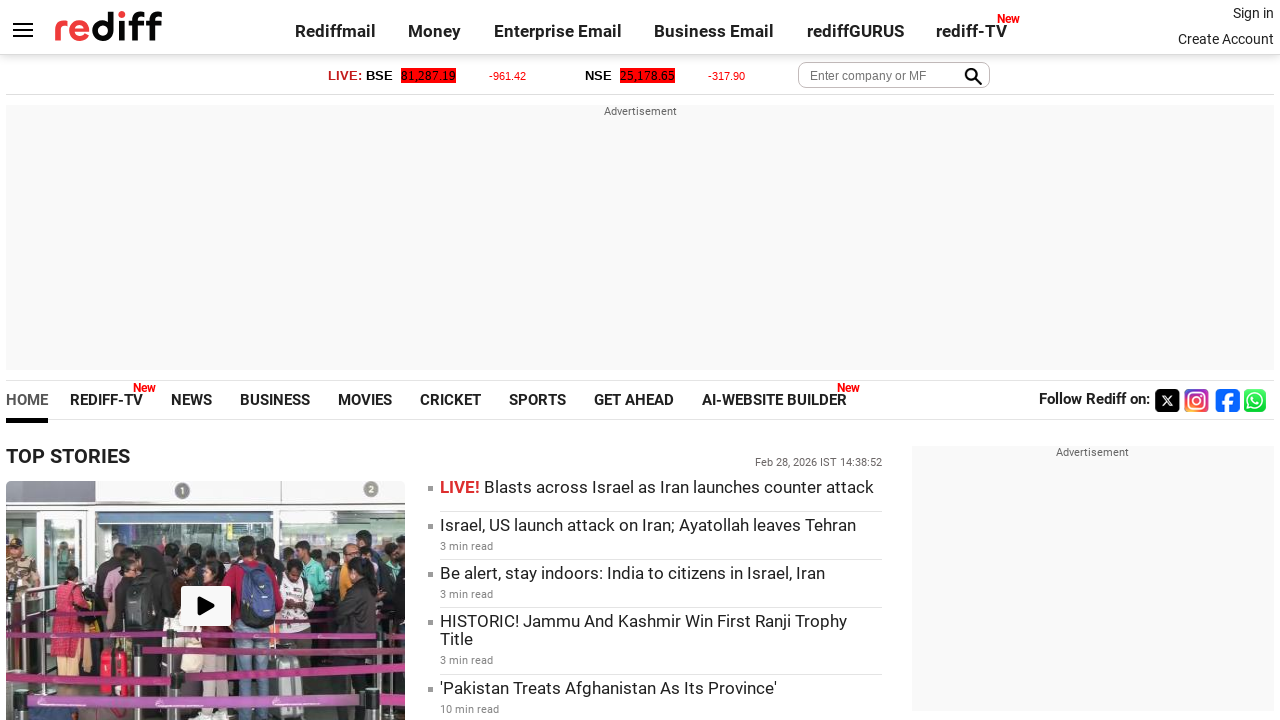

Clicked on Rediffmail link to access email service page at (335, 31) on a:has-text('Rediffmail')
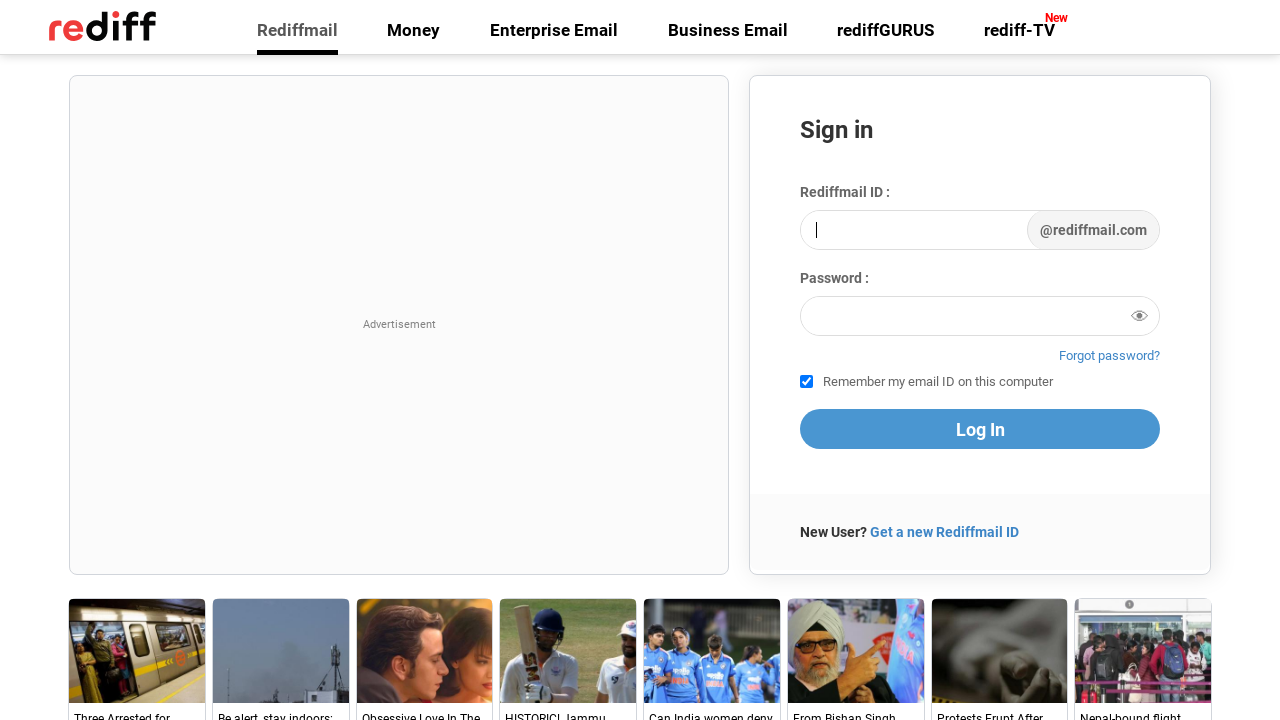

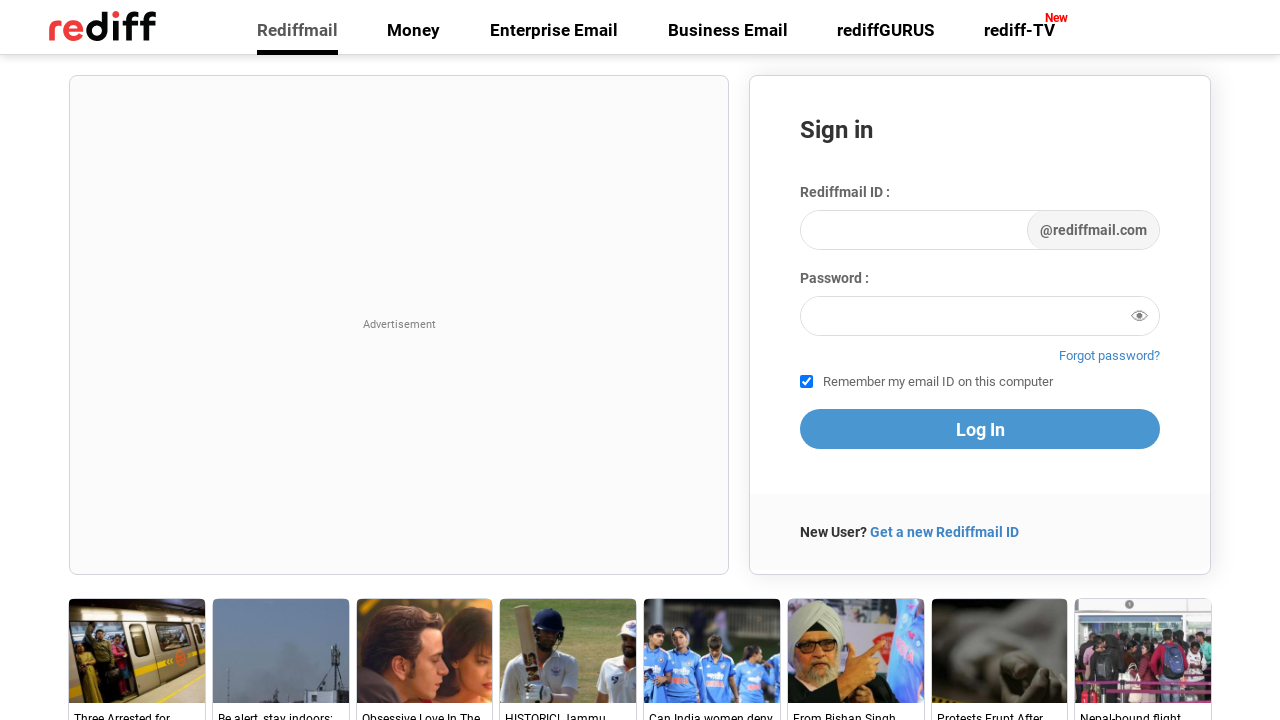